Navigates to an AliExpress product page using Pyppeteer to load the page content

Starting URL: https://www.aliexpress.com/item/32858244065.html

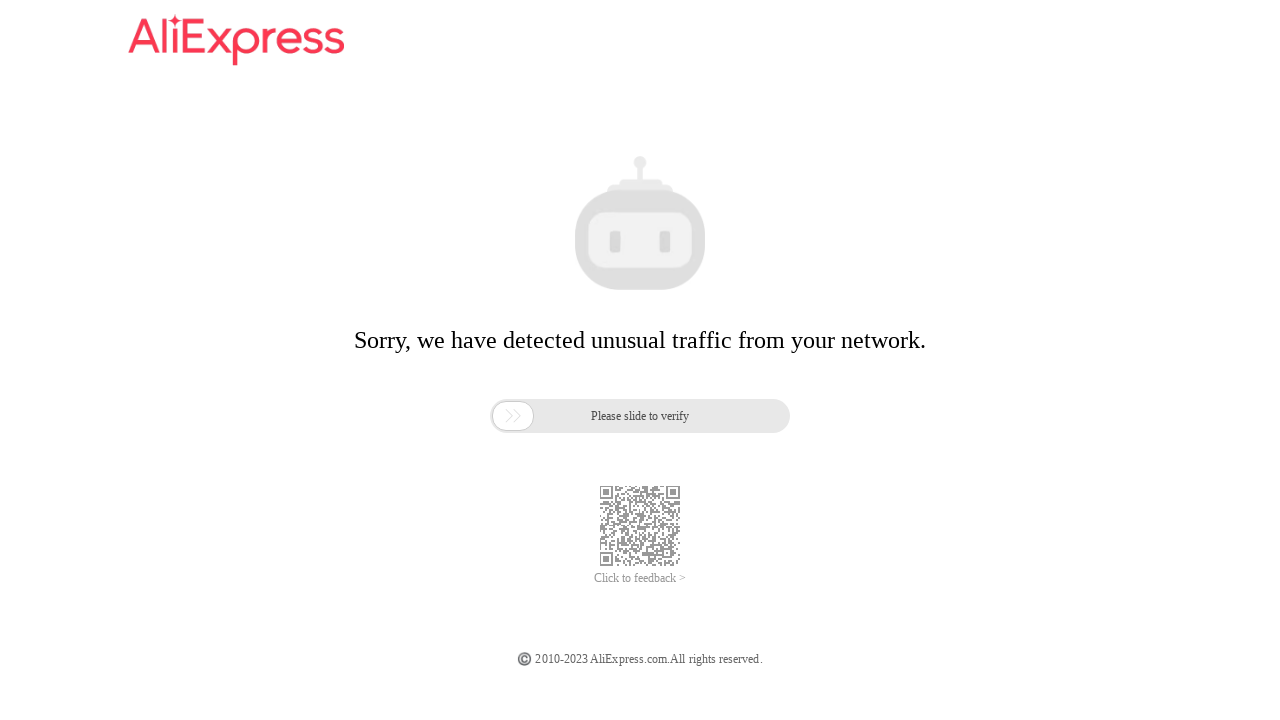

Waited for page to reach networkidle state
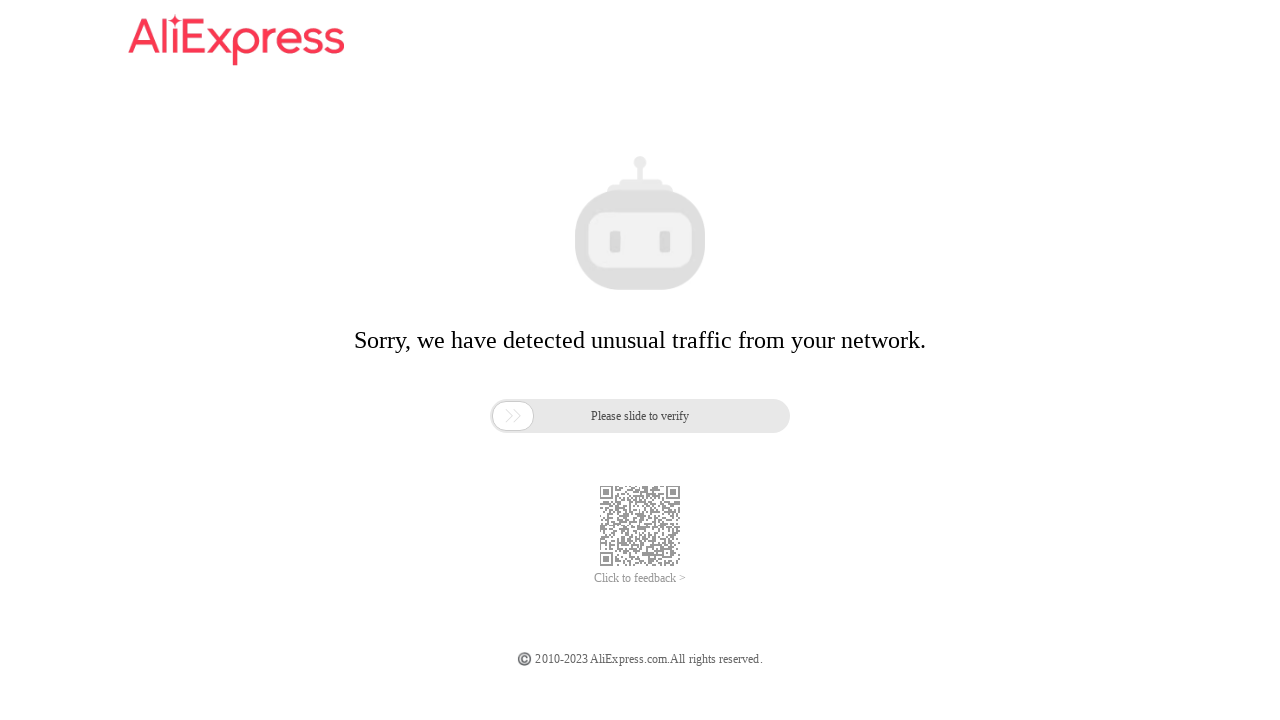

Waited 2000ms for dynamic content to load on AliExpress product page
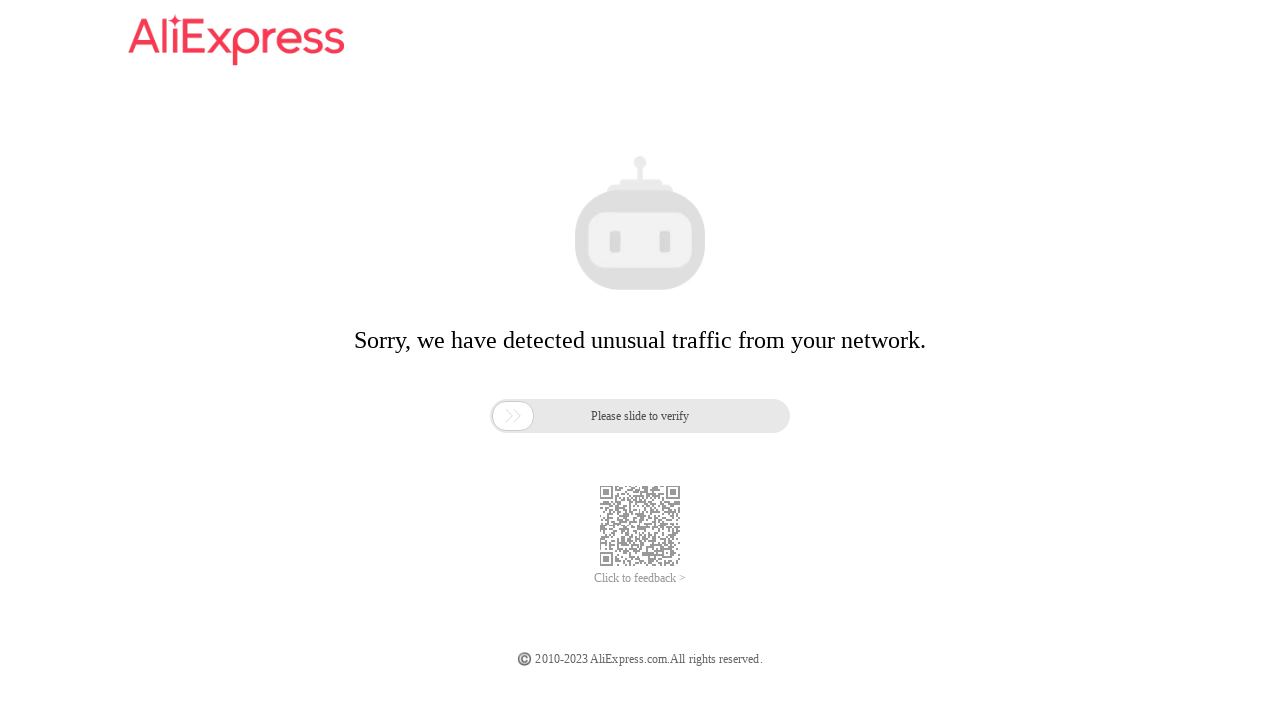

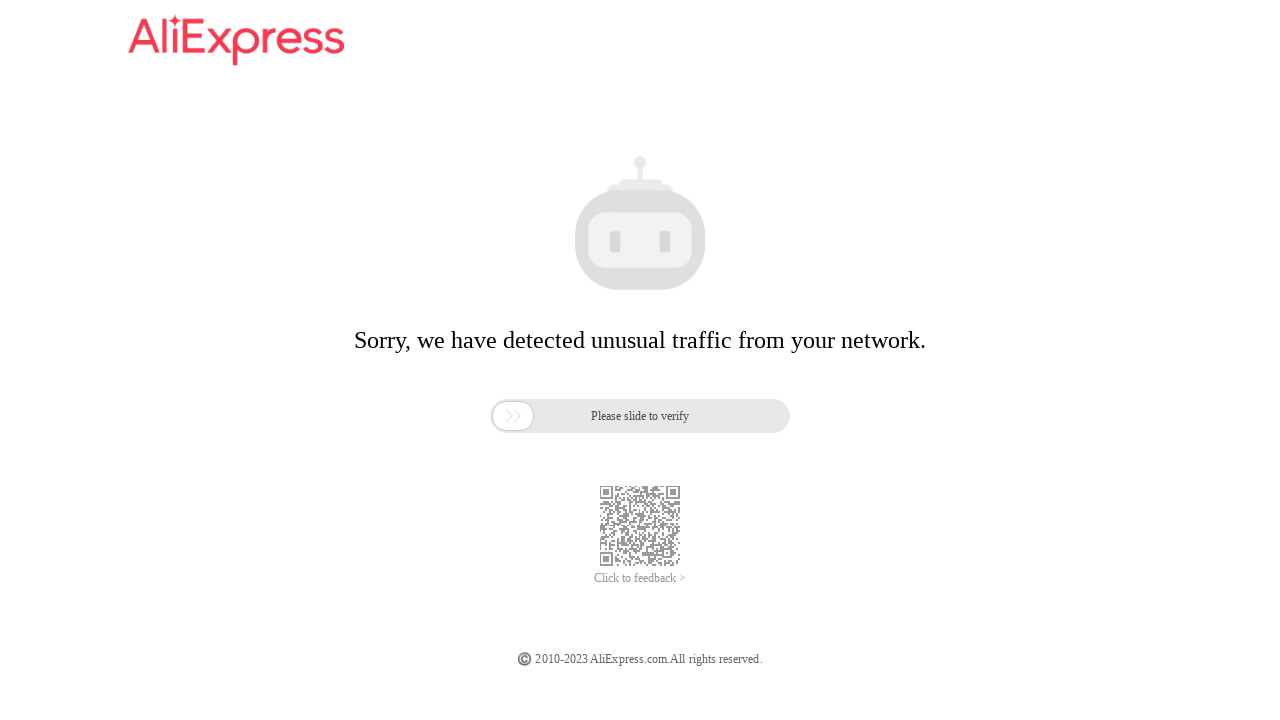